Tests opening a specific product from the catalog grid and verifying the product page displays correctly

Starting URL: http://intershop5.skillbox.ru/

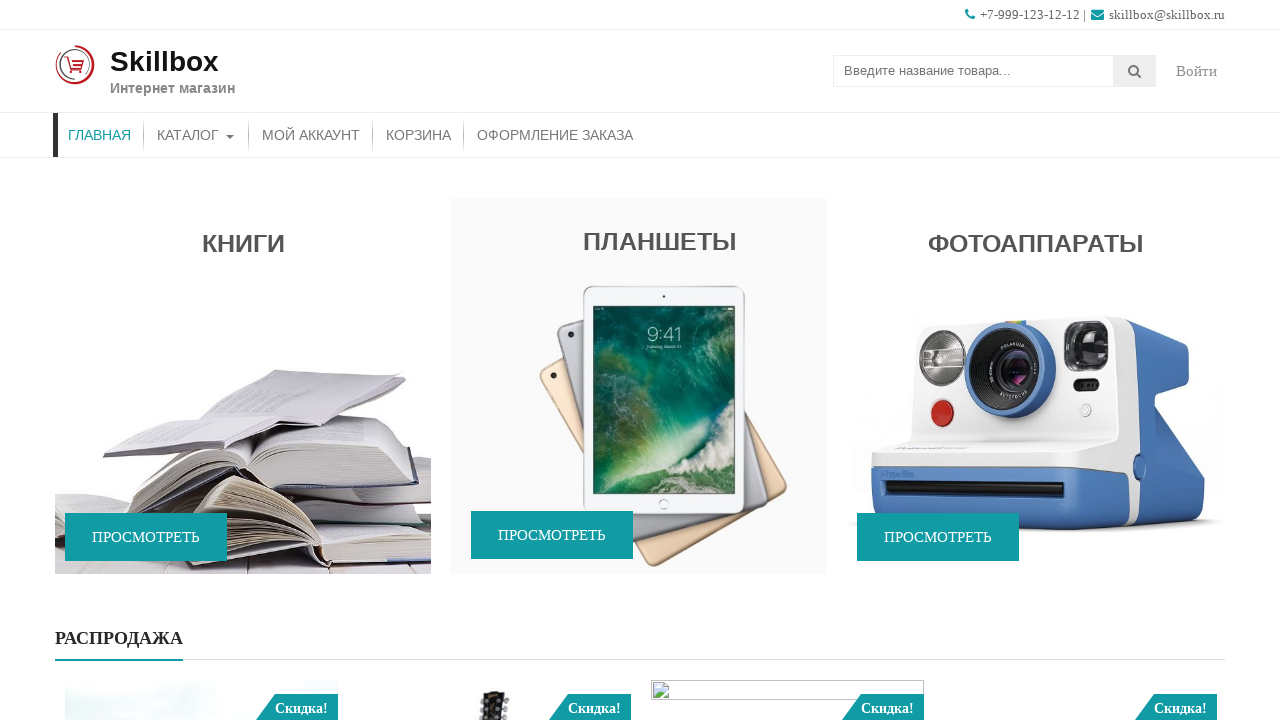

Clicked on catalog menu item at (196, 135) on #menu-item-46
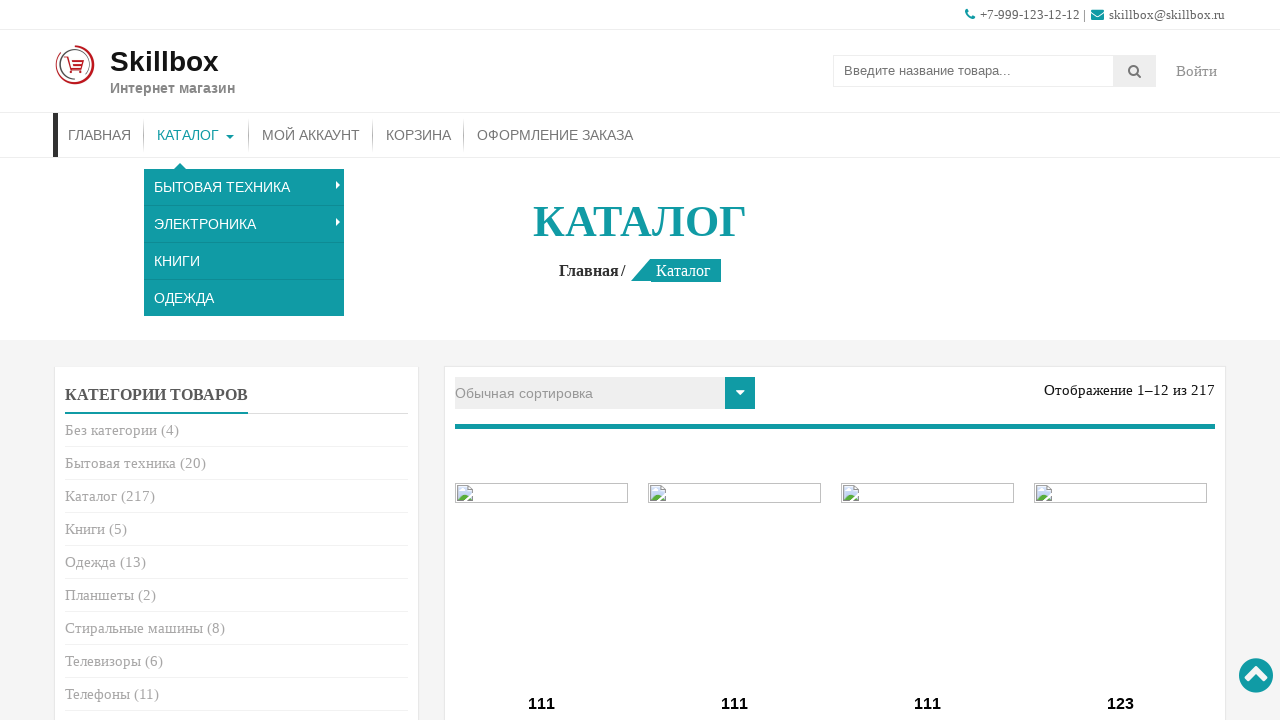

Clicked on third product card in catalog grid at (928, 704) on .columns-4 .type-product:nth-of-type(3) a.collection_title
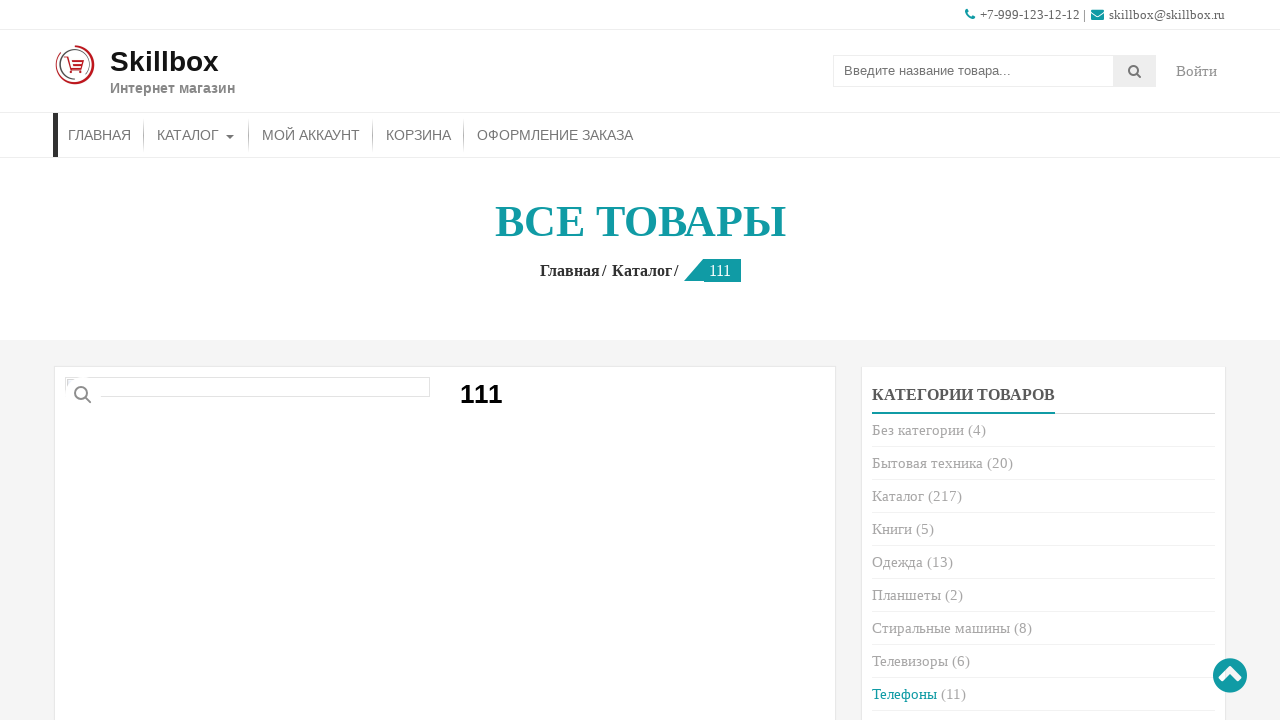

Product page loaded and product title is displayed
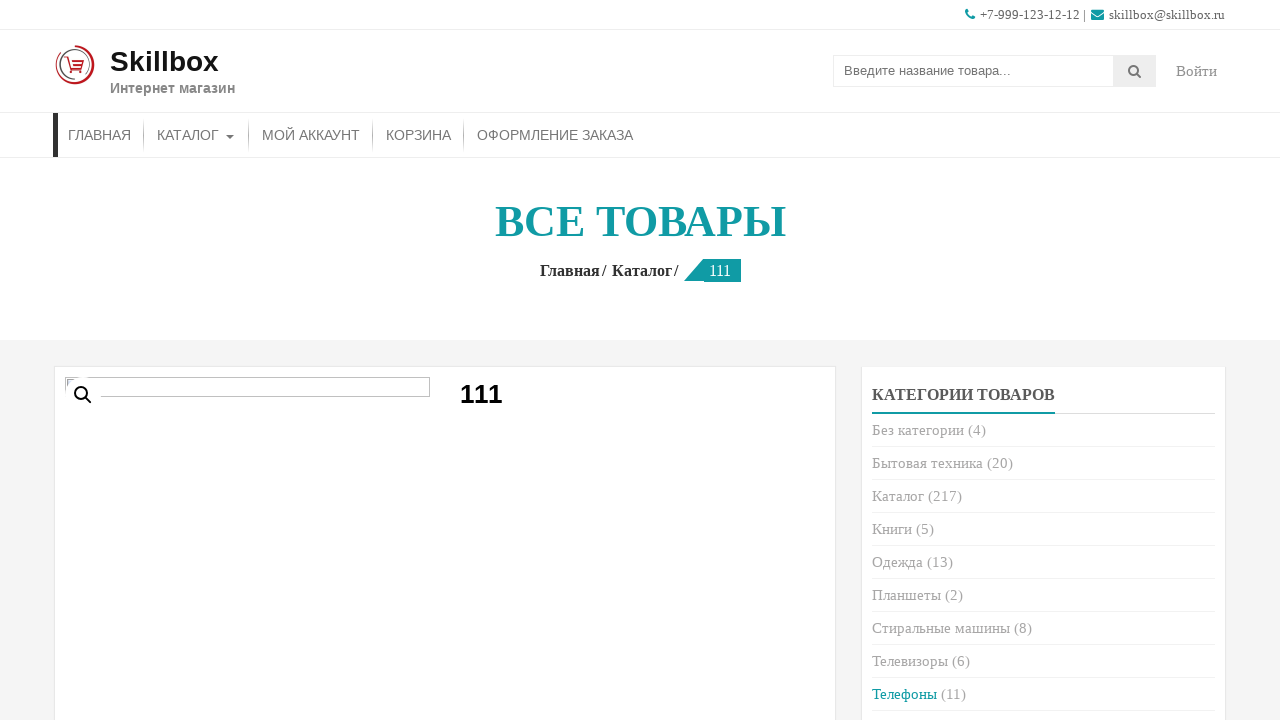

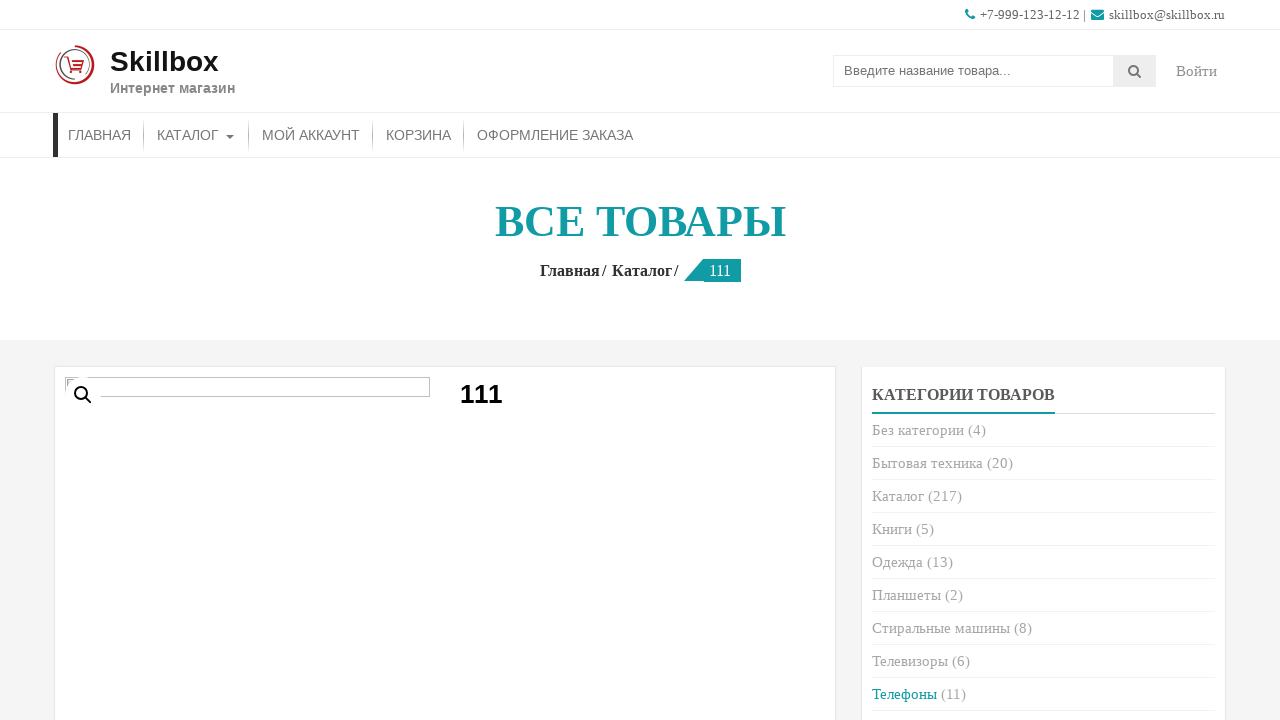